Tests a sample todo application by clicking on the first two items to mark them complete, adding a new todo item with custom text, and verifying the new item appears in the list.

Starting URL: https://lambdatest.github.io/sample-todo-app/

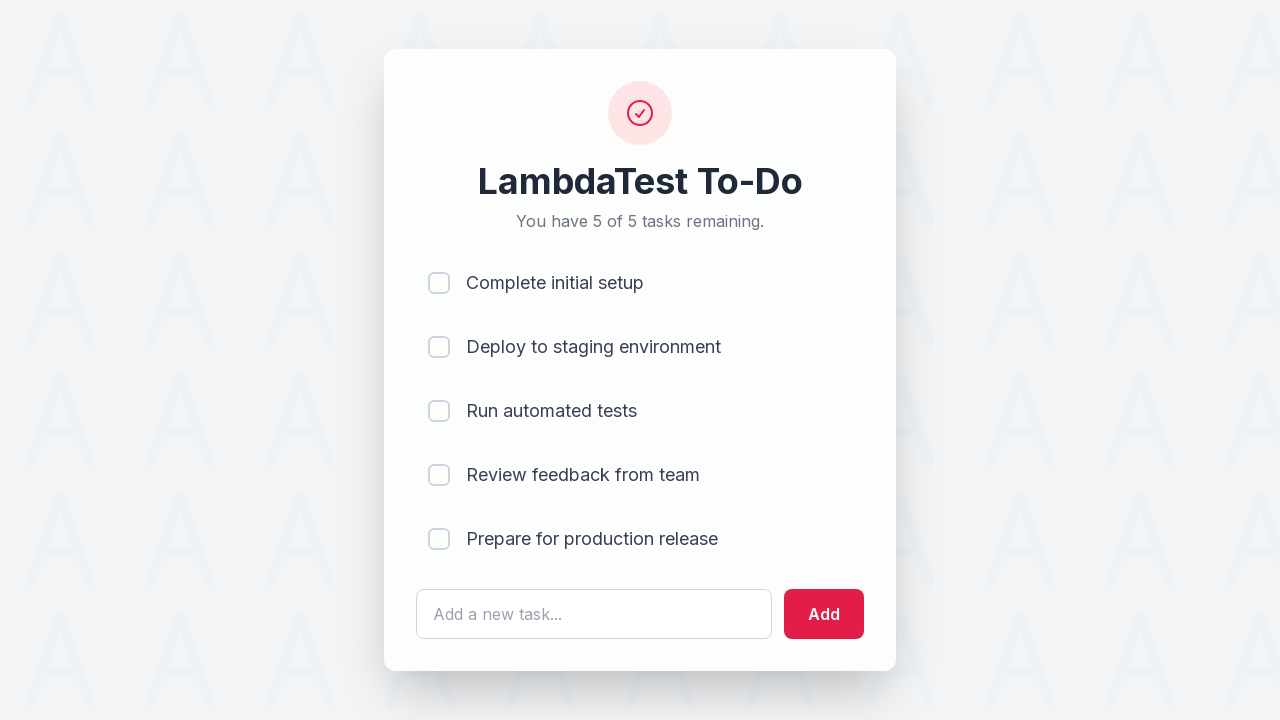

Clicked first todo item checkbox to mark complete at (439, 283) on input[name='li1']
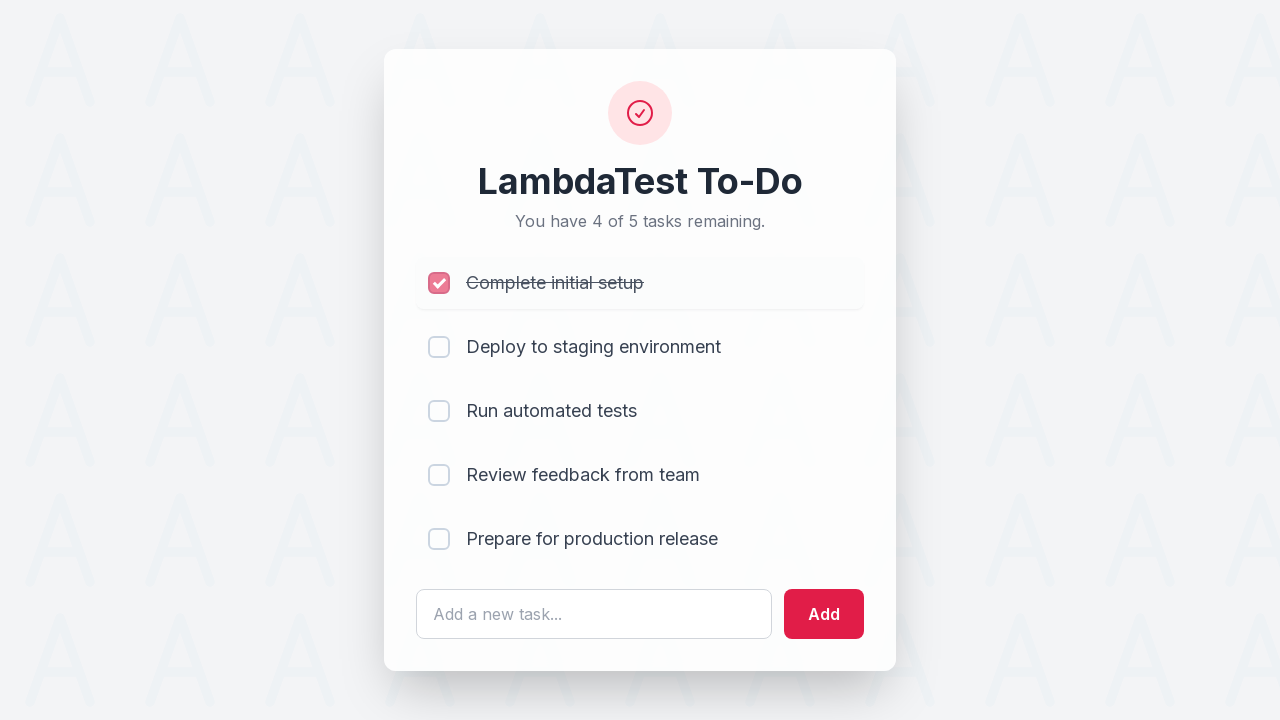

Clicked second todo item checkbox to mark complete at (439, 347) on input[name='li2']
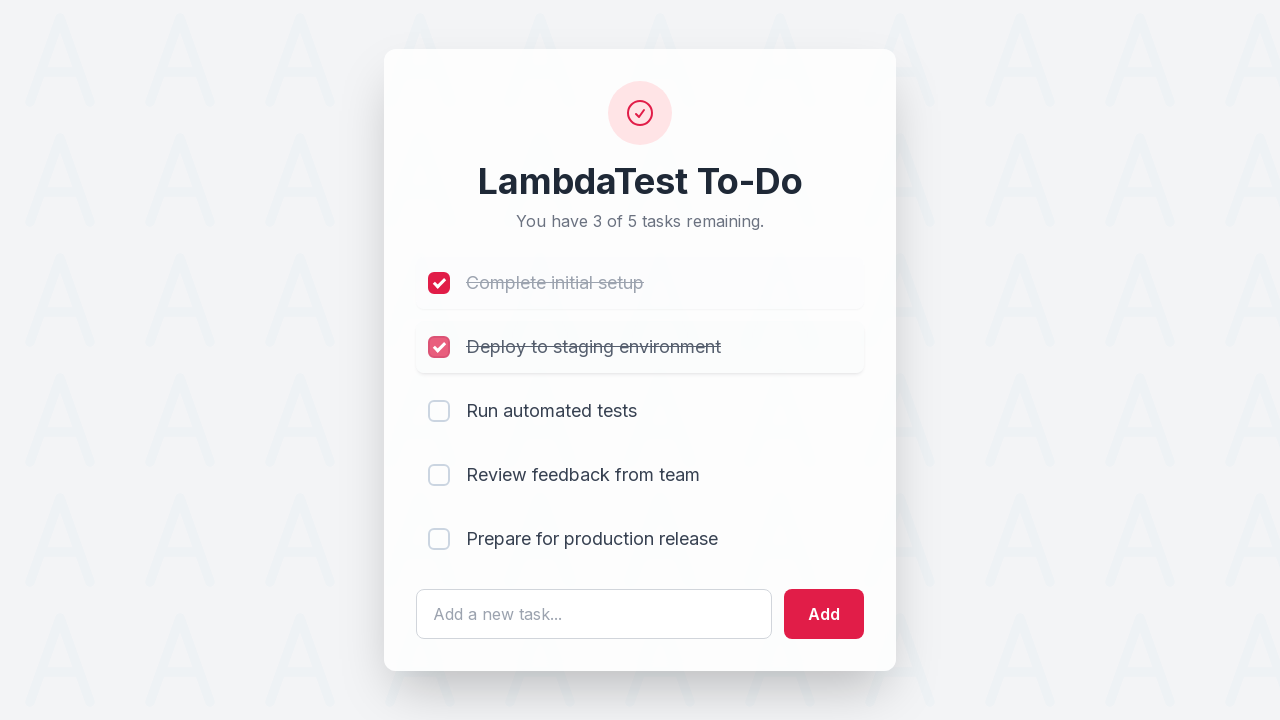

Cleared the todo input field on #sampletodotext
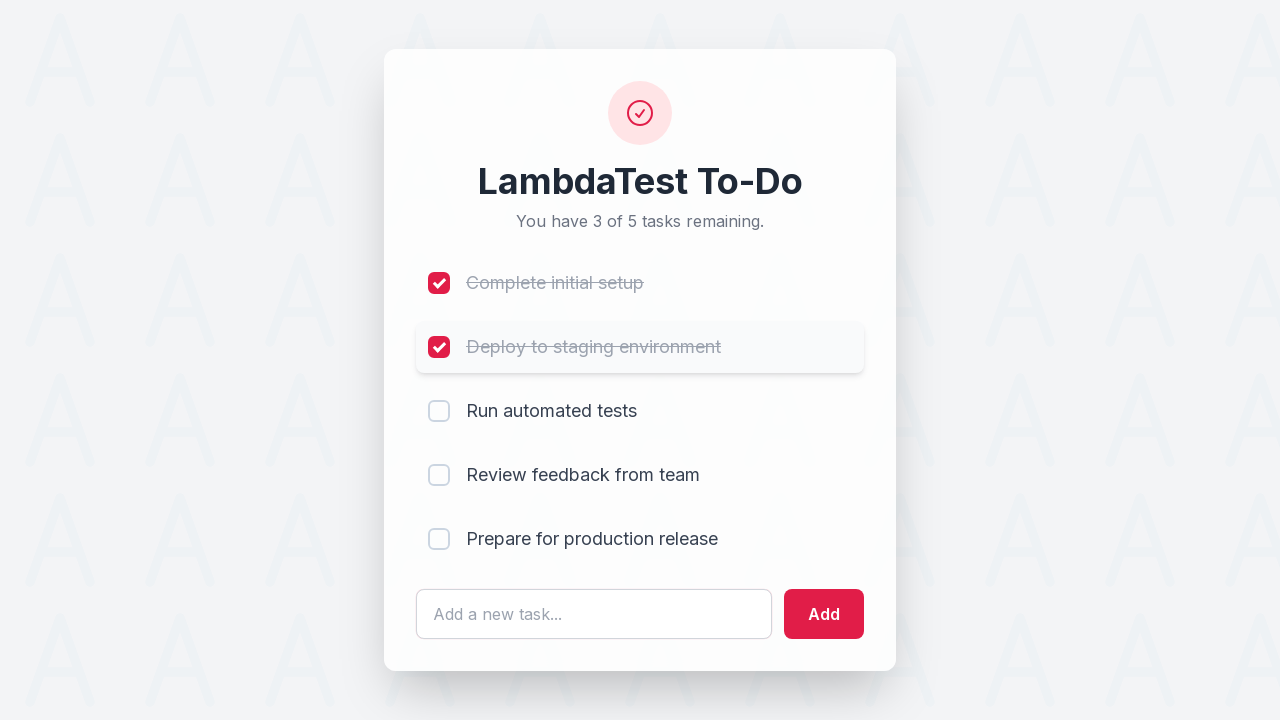

Filled input field with new todo text: 'Yey, Let's add it to list' on #sampletodotext
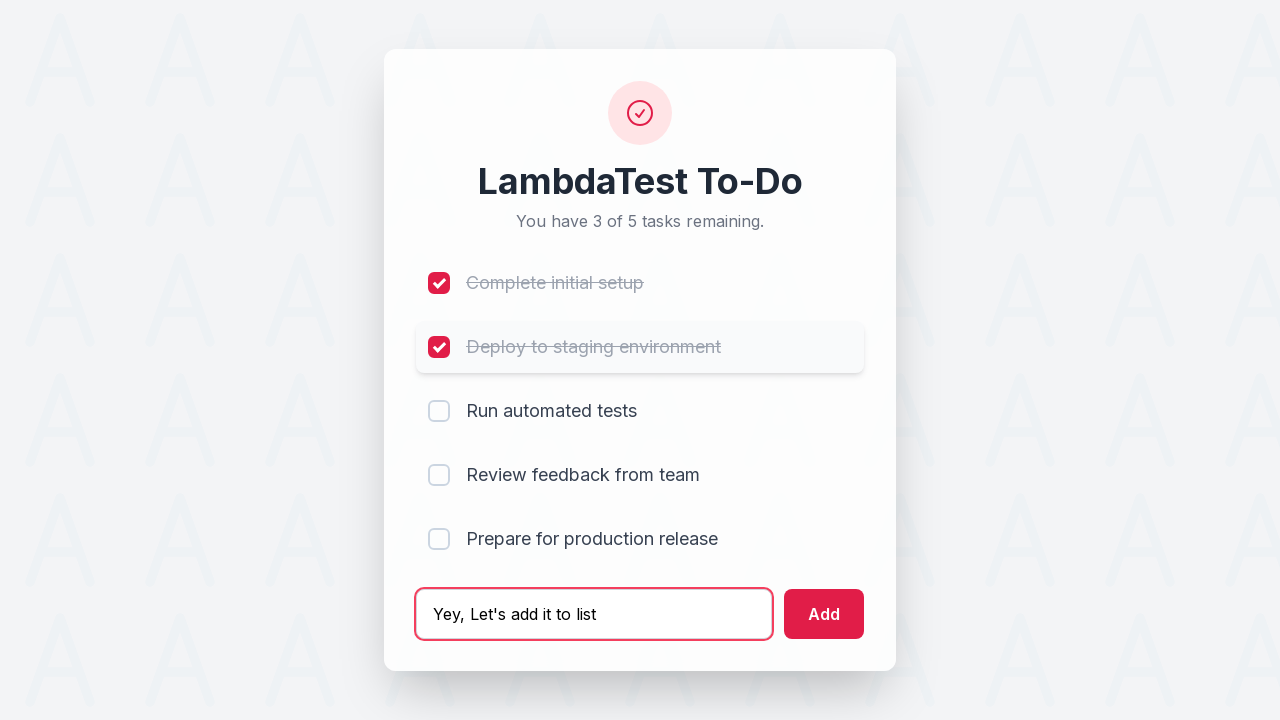

Clicked Add button to create new todo item at (824, 614) on #addbutton
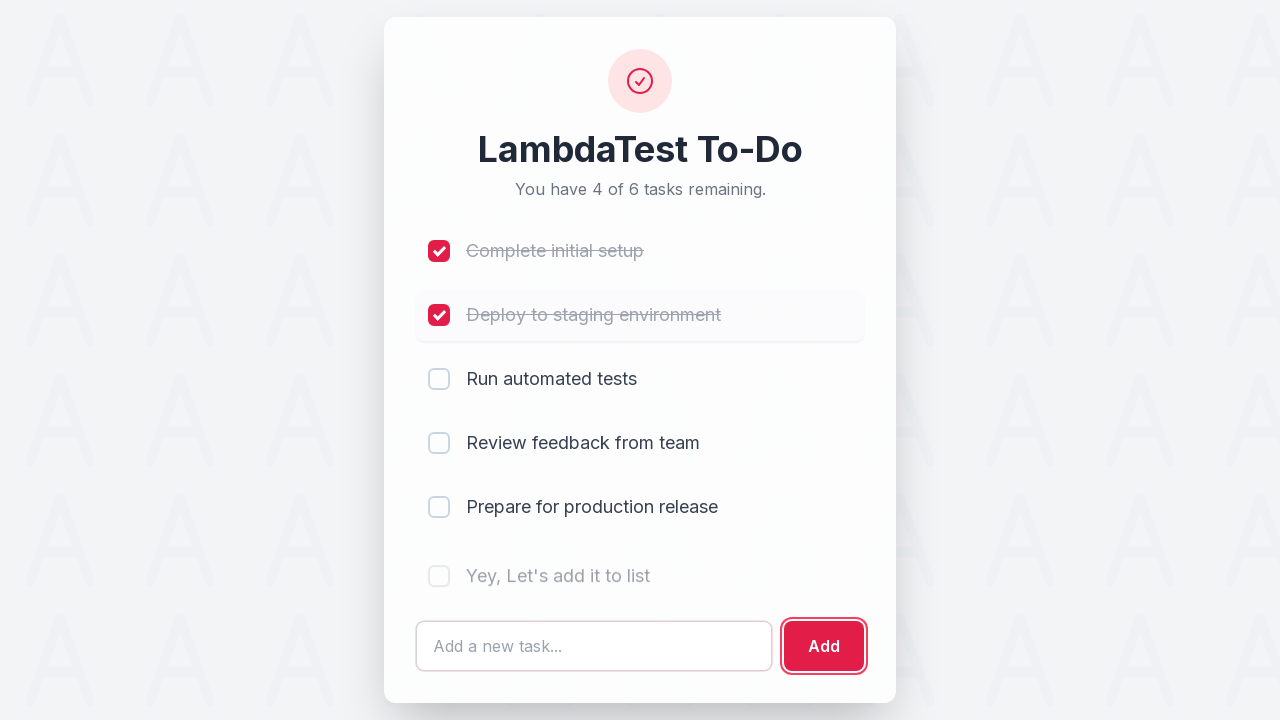

Retrieved text content of newly added todo item
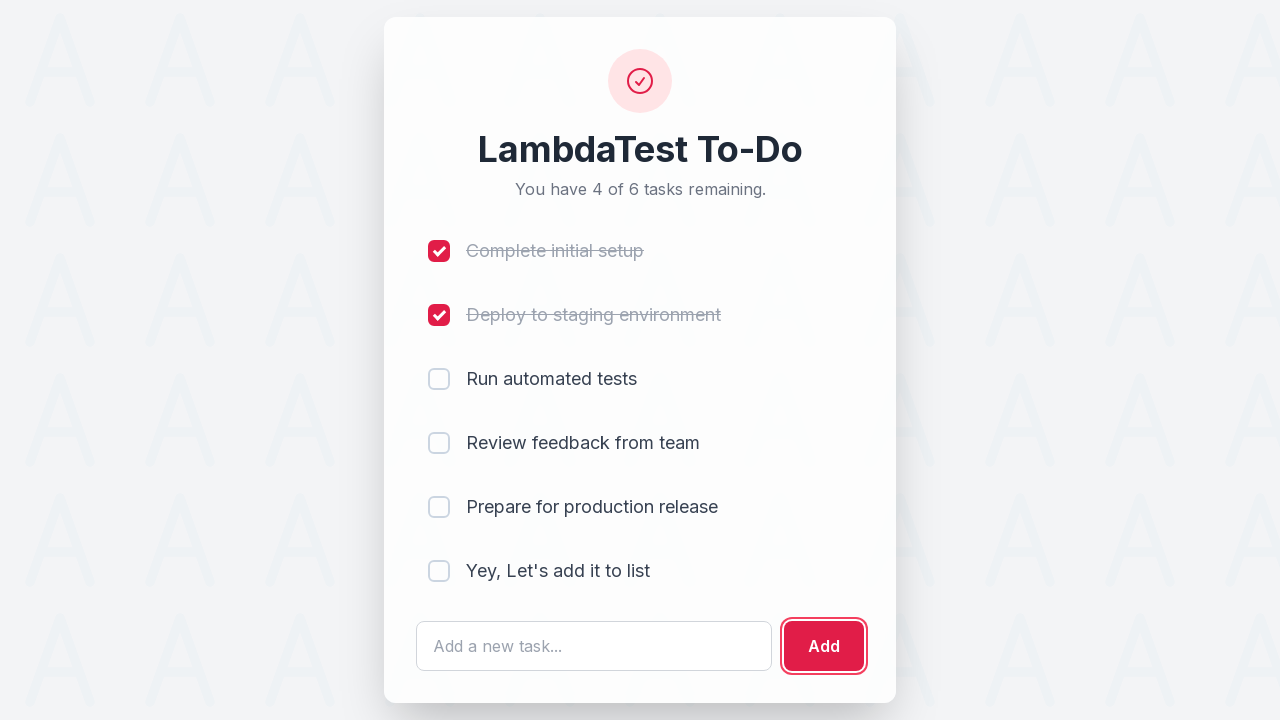

Verified new todo item appears in the list with correct text
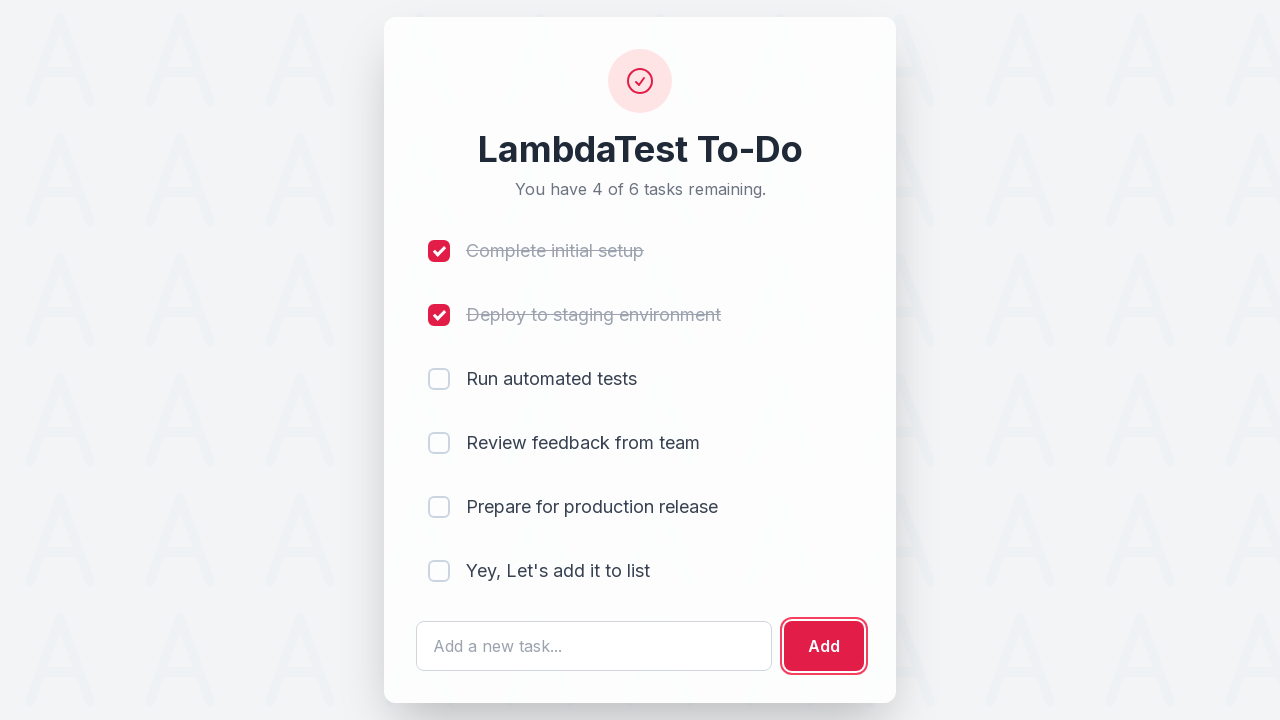

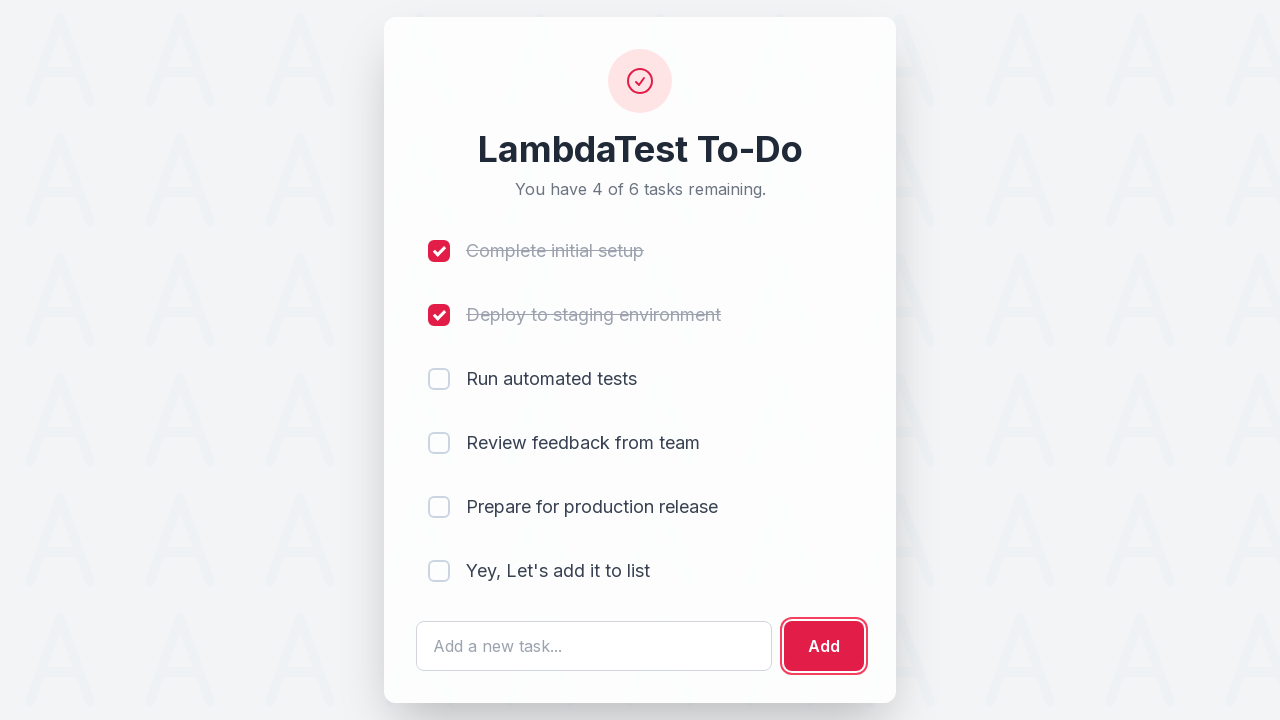